Verifies that heading elements (h1-h6) within the main content area use the Raleway font family by checking their computed CSS font-family property.

Starting URL: https://www.voltactivedata.com/

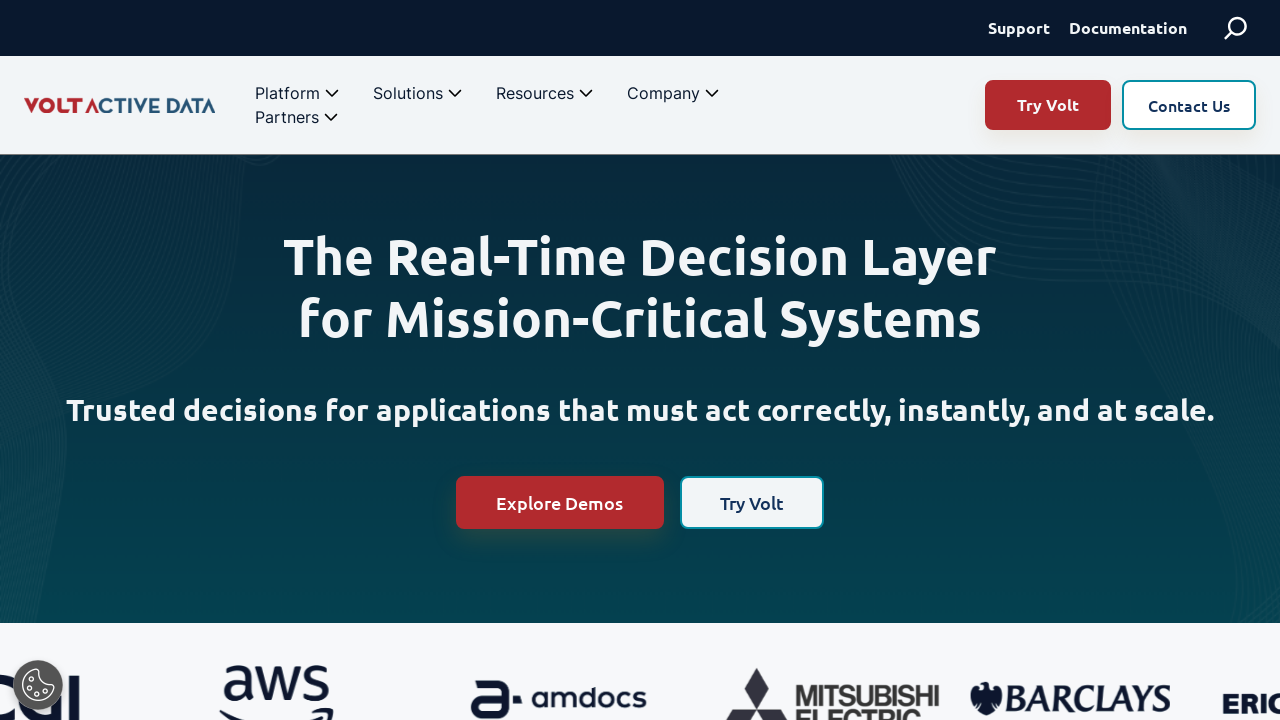

Located main content container using 'main' selector
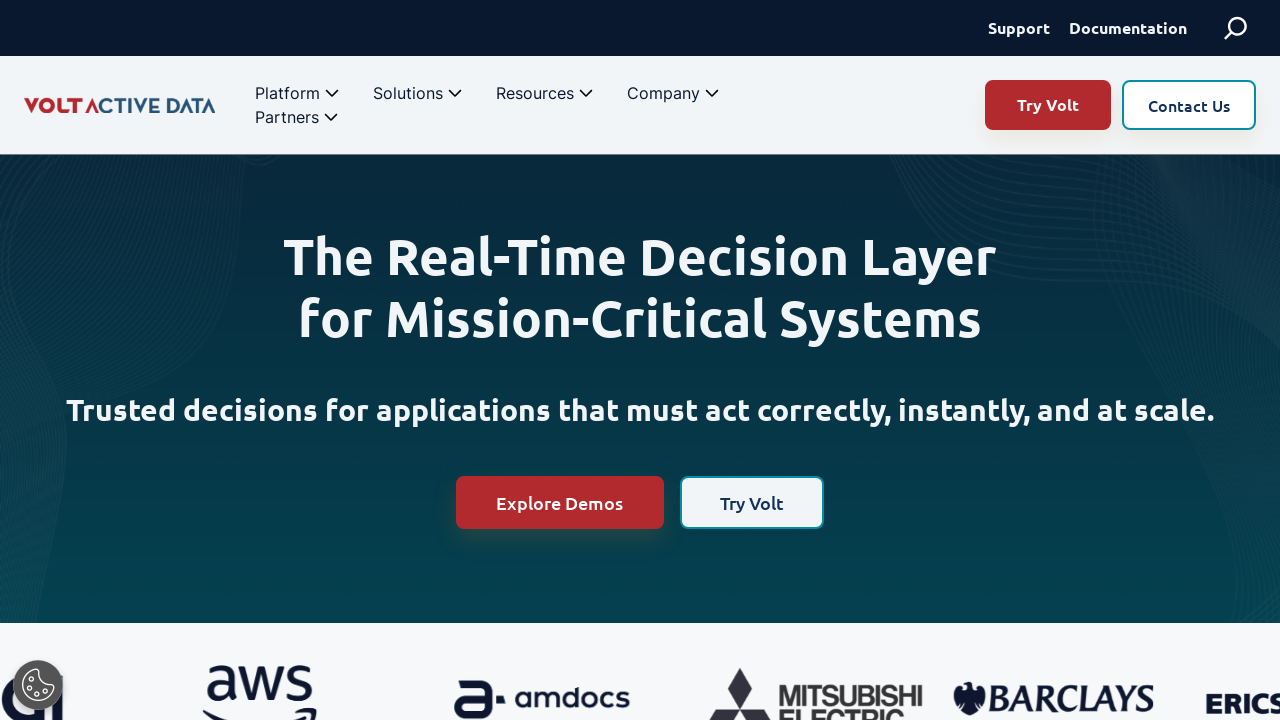

Found 1 h1 heading(s) in main content
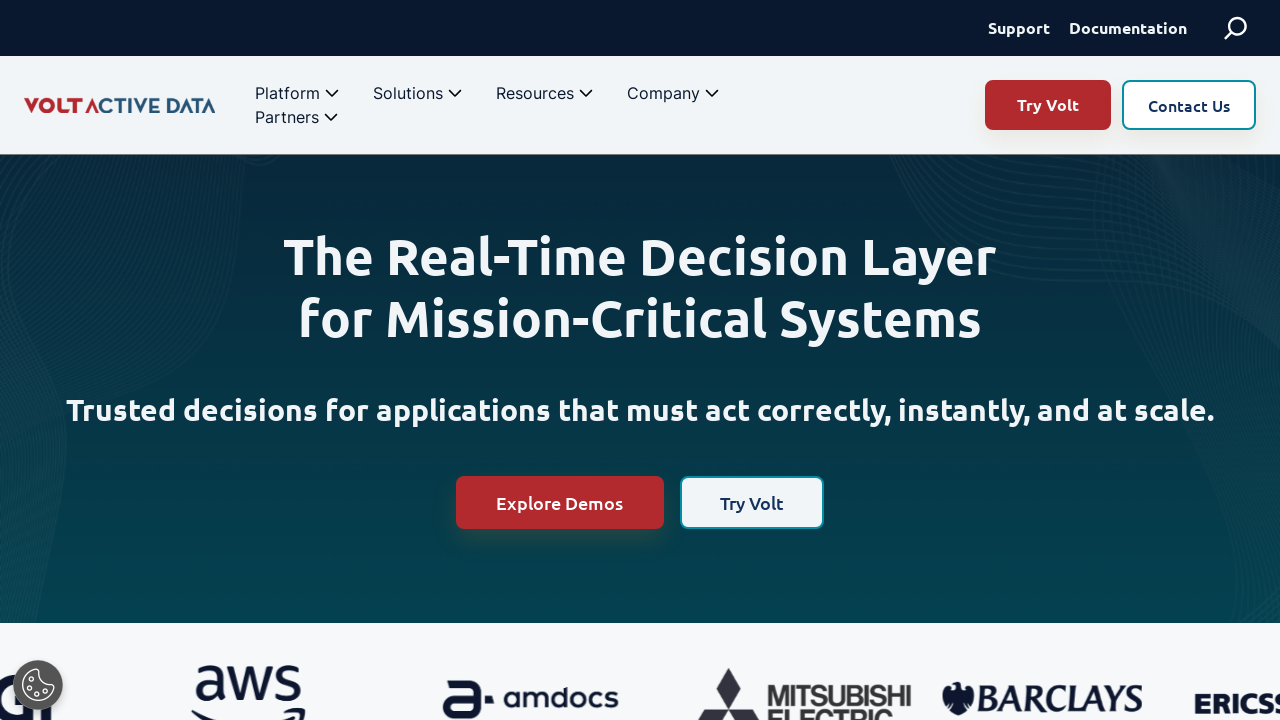

Retrieved computed font-family for h1: "The Real-Time Decision Layerfor Mission-Critical Systems"
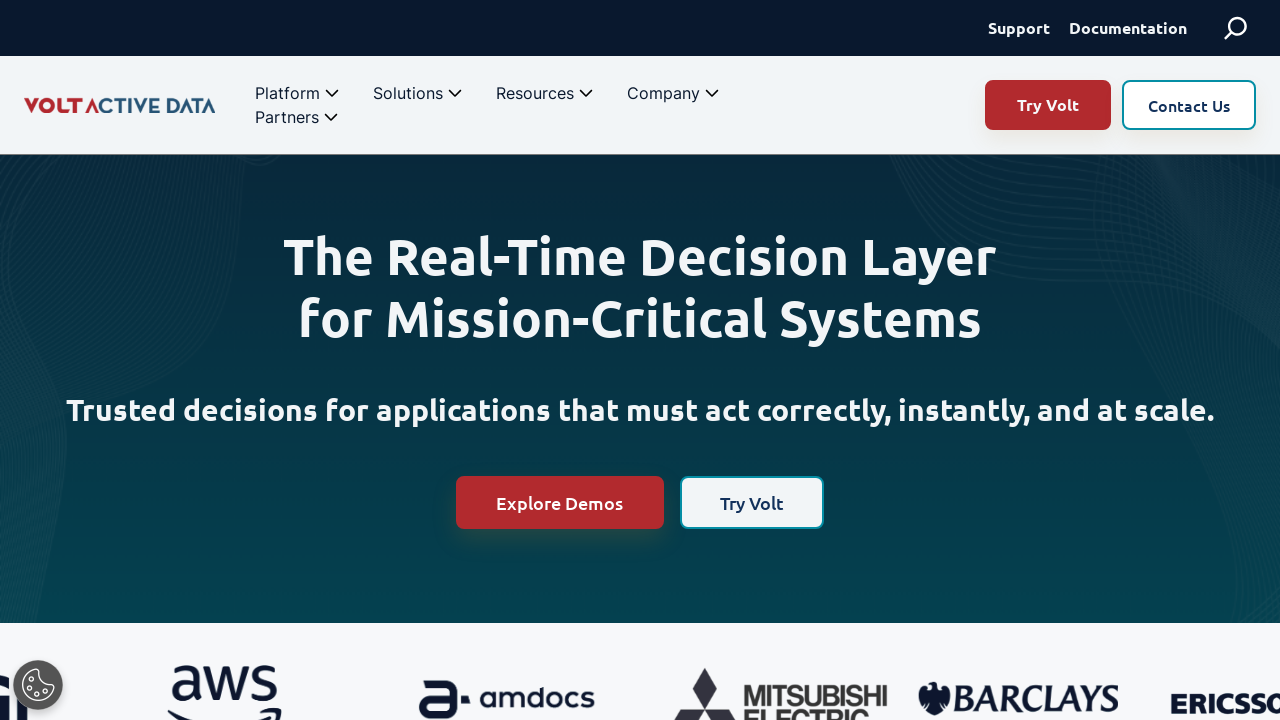

❌ FAILED: h1 "The Real-Time Decision Layerfor Mission-Critical Systems" uses Ubuntu, sans-serif instead of Raleway
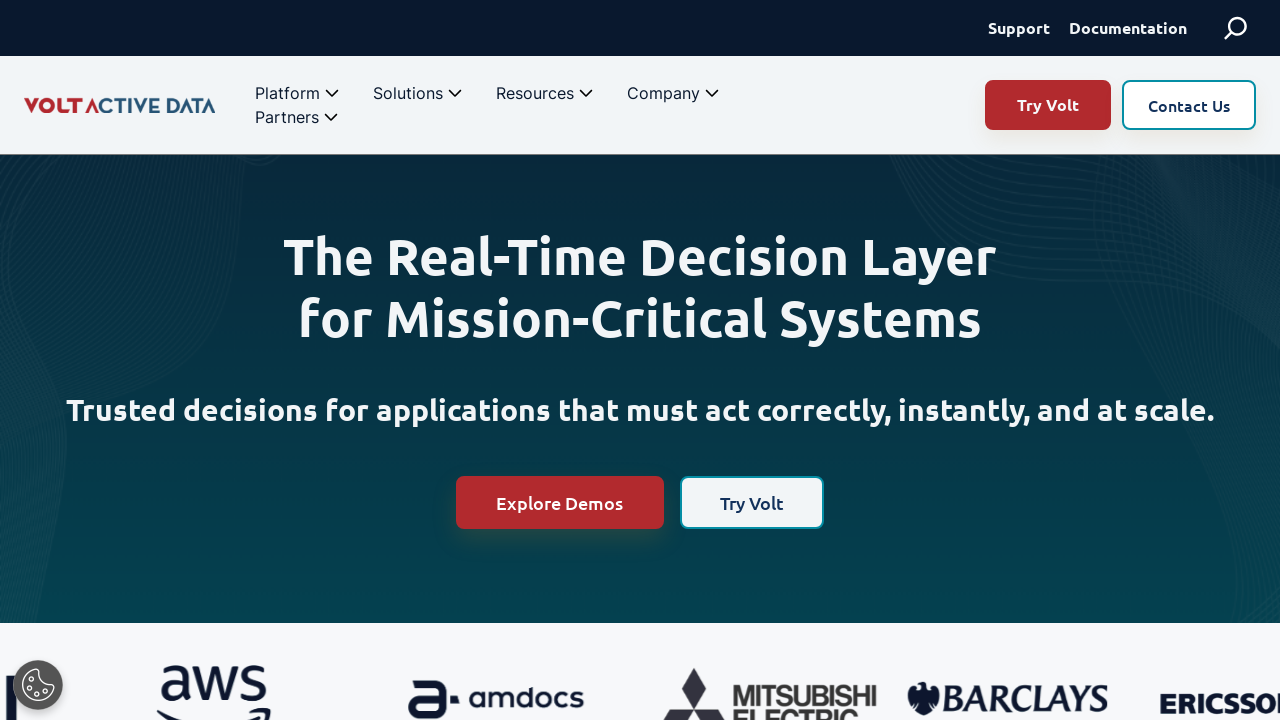

Found 7 h2 heading(s) in main content
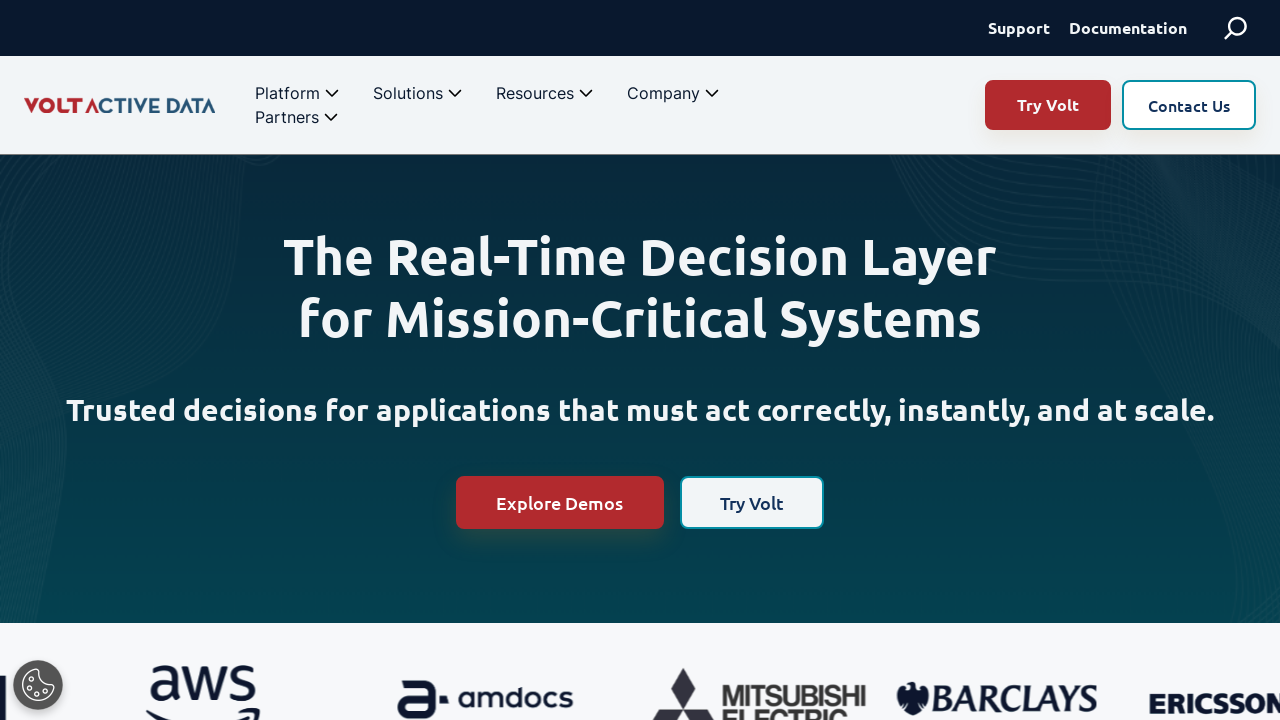

Retrieved computed font-family for h2: "Powering the world’s toughest applications"
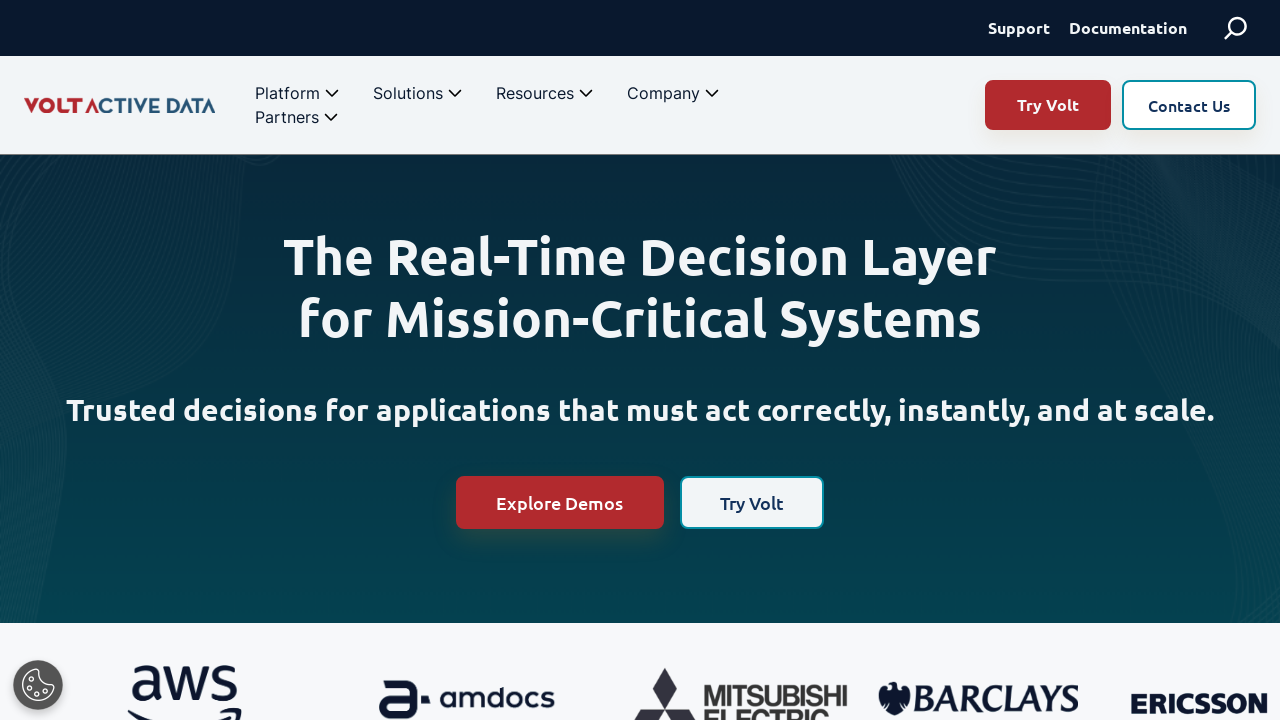

❌ FAILED: h2 "Powering the world’s toughest applications" uses Ubuntu, sans-serif instead of Raleway
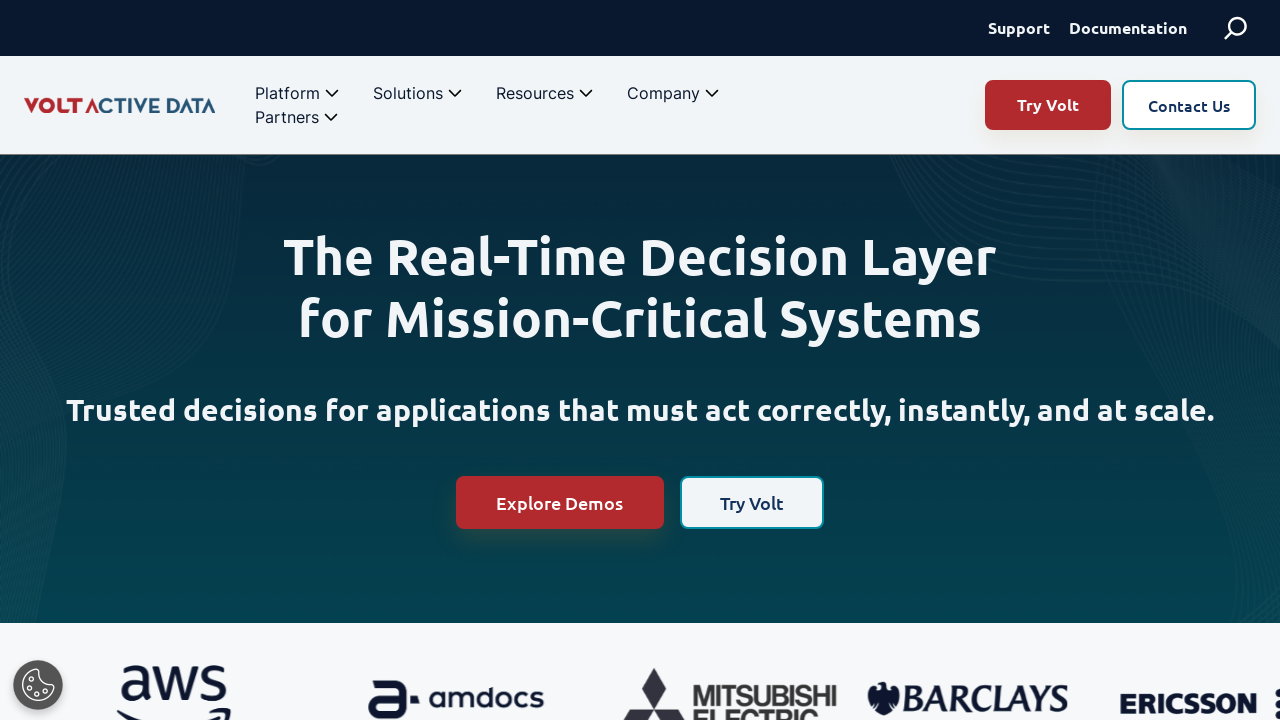

Retrieved computed font-family for h2: "Making AI safe in production"
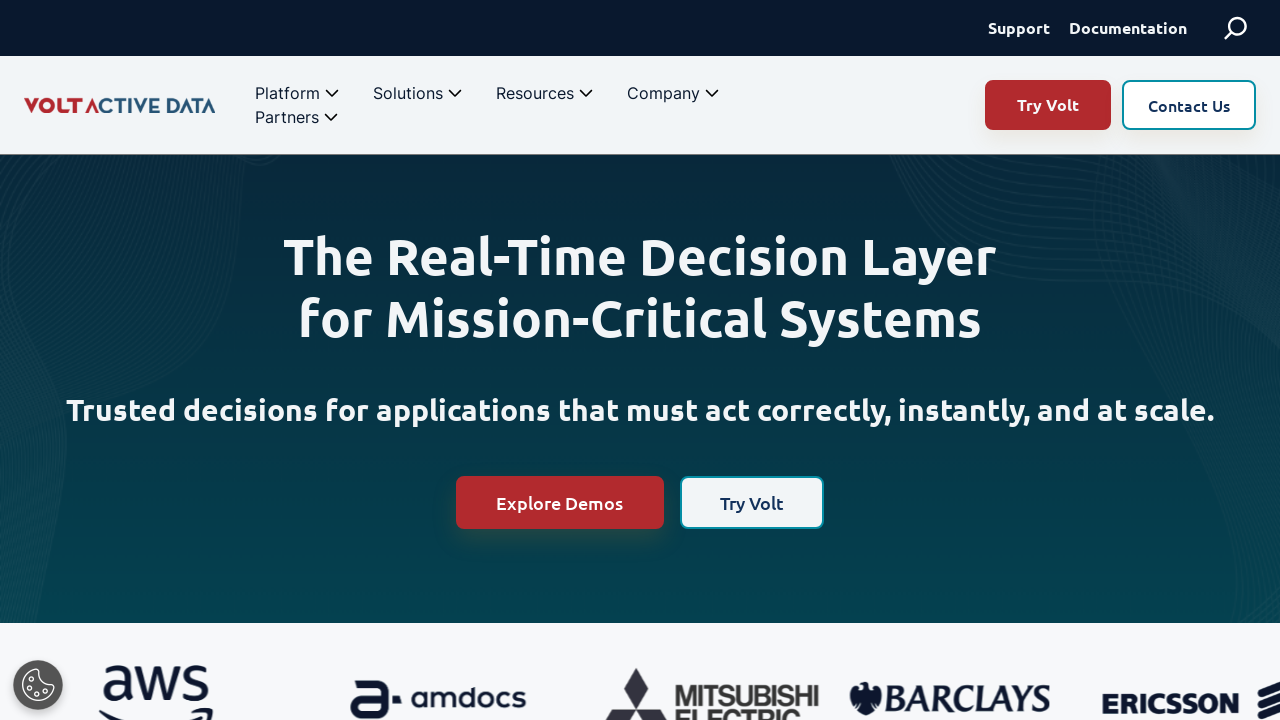

❌ FAILED: h2 "Making AI safe in production" uses Ubuntu, sans-serif instead of Raleway
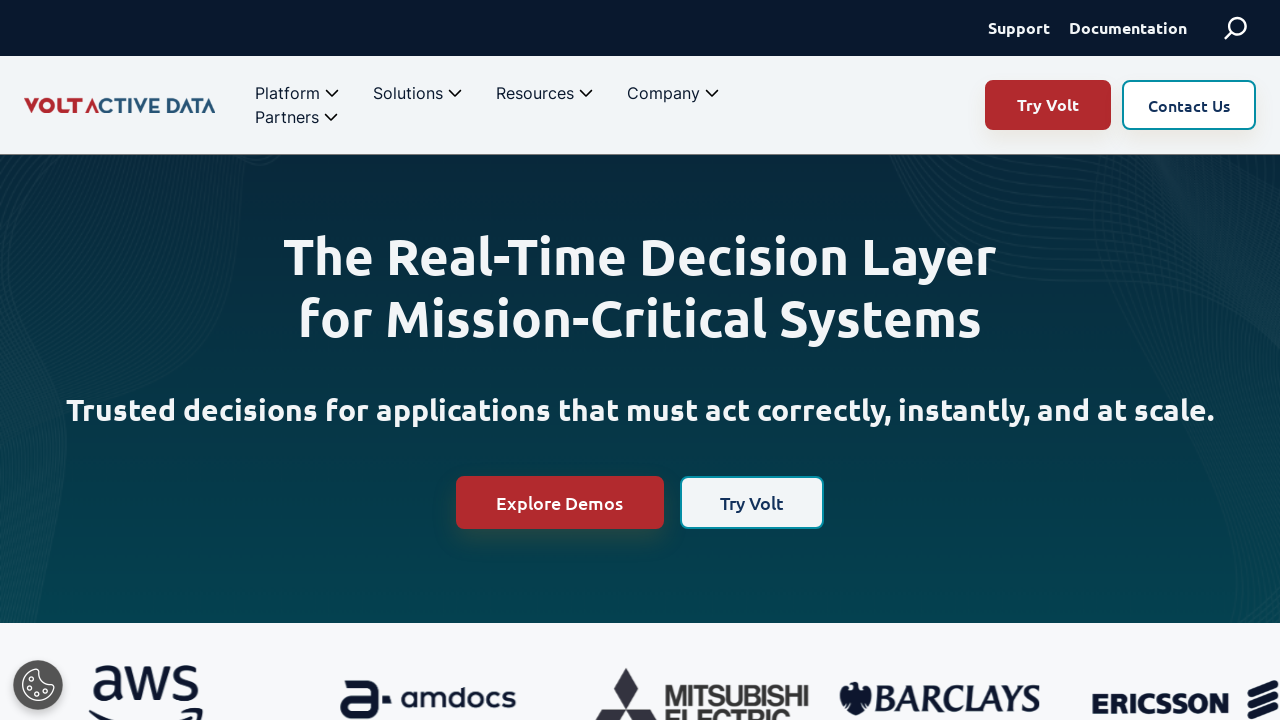

Retrieved computed font-family for h2: "See Volt in Action"
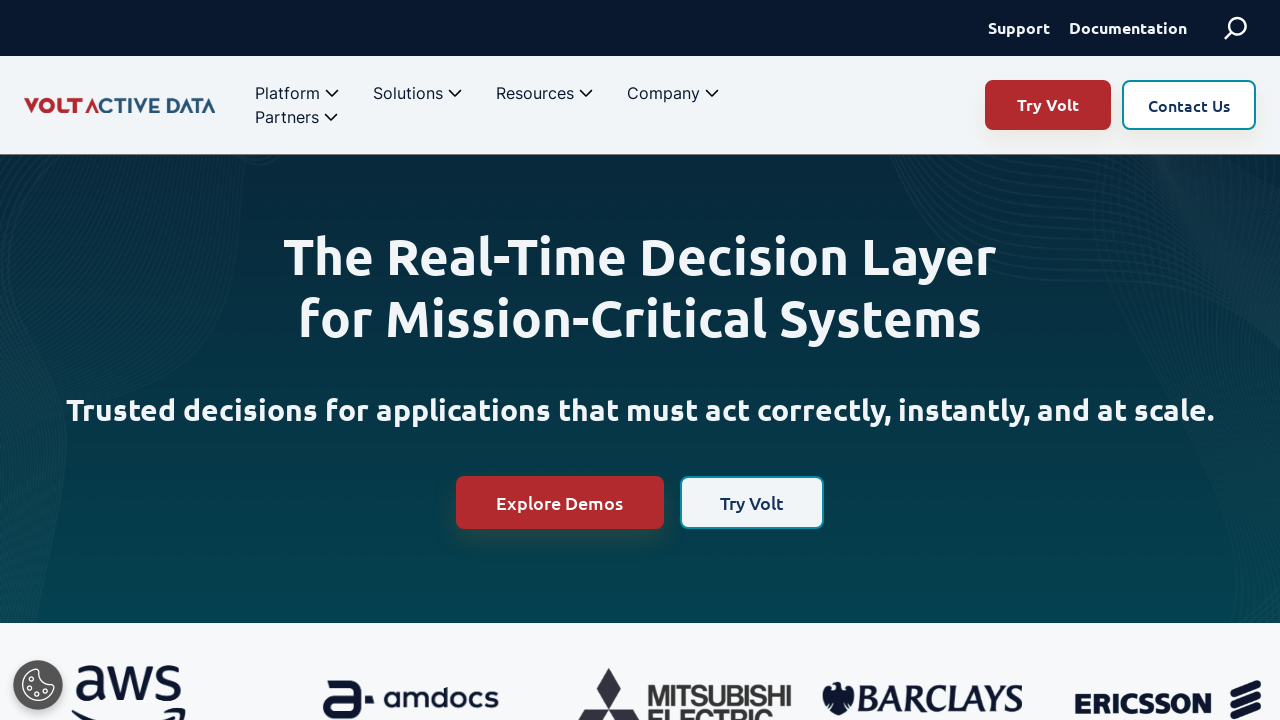

❌ FAILED: h2 "See Volt in Action" uses Ubuntu, sans-serif instead of Raleway
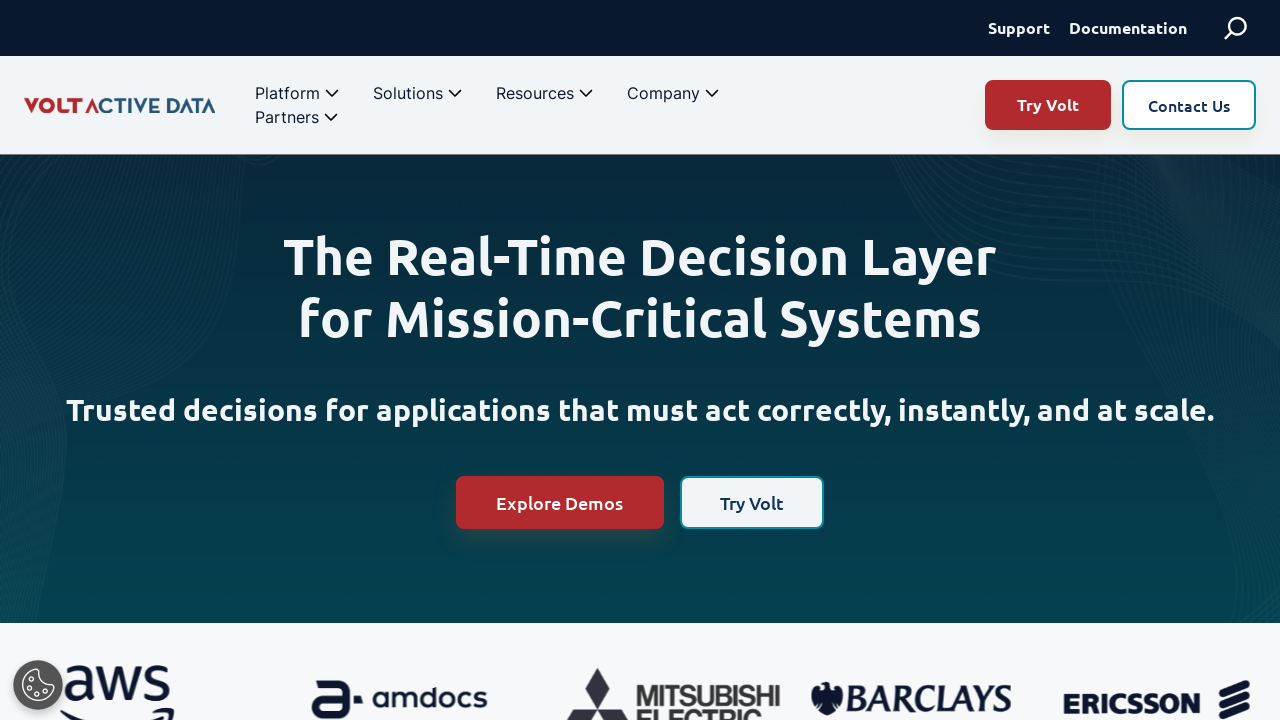

Retrieved computed font-family for h2: "A World-Class Partner Ecosystem"
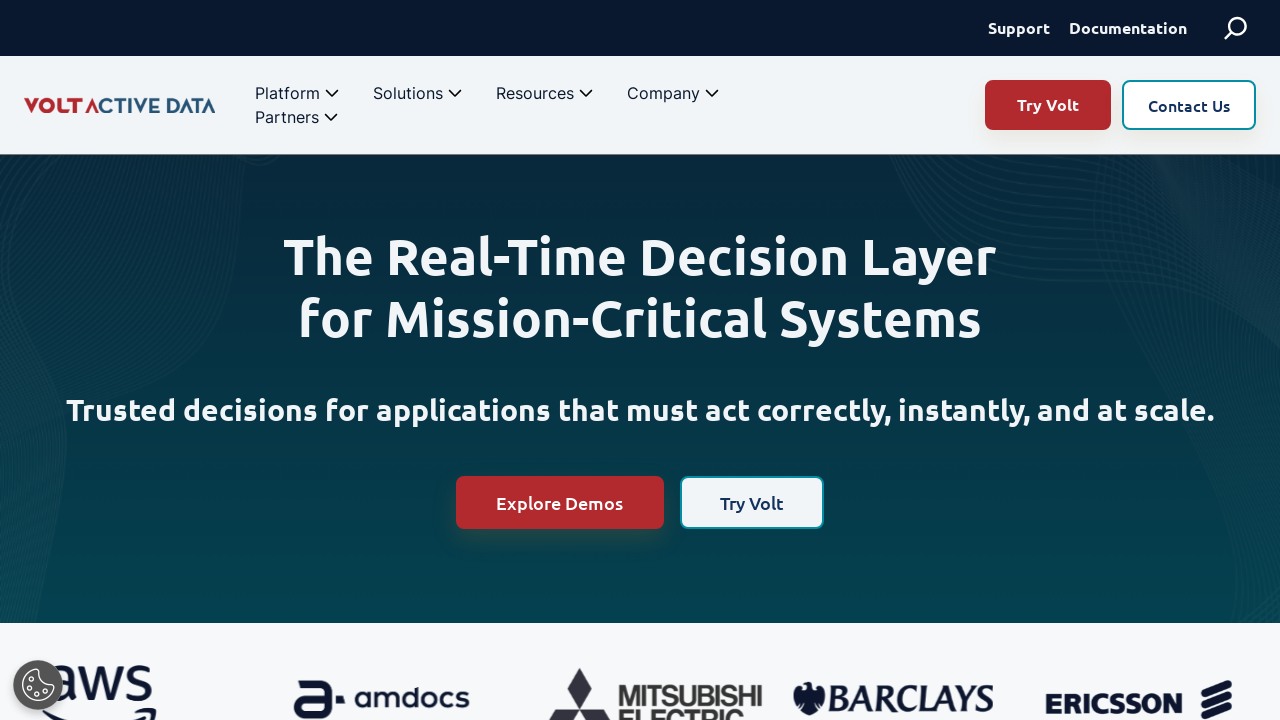

❌ FAILED: h2 "A World-Class Partner Ecosystem" uses Ubuntu, sans-serif instead of Raleway
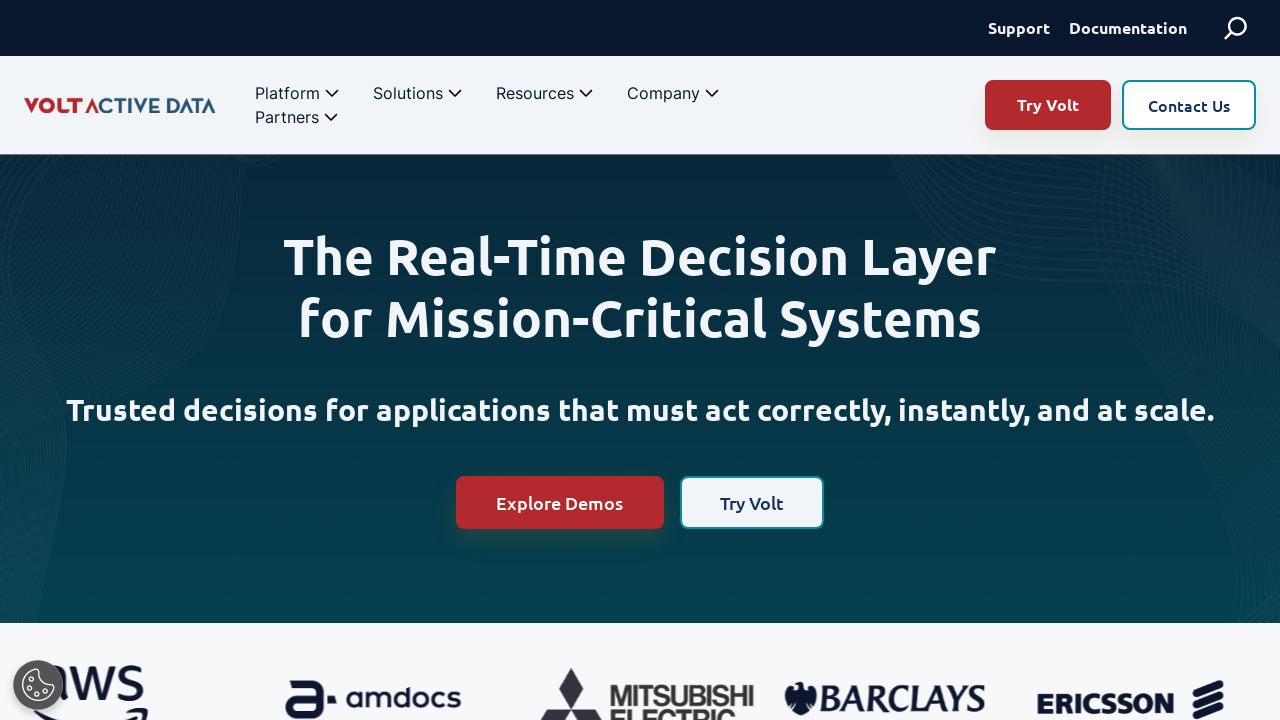

Retrieved computed font-family for h2: "Global Tier-One Bank Modernises MiFID II Transaction Reporting"
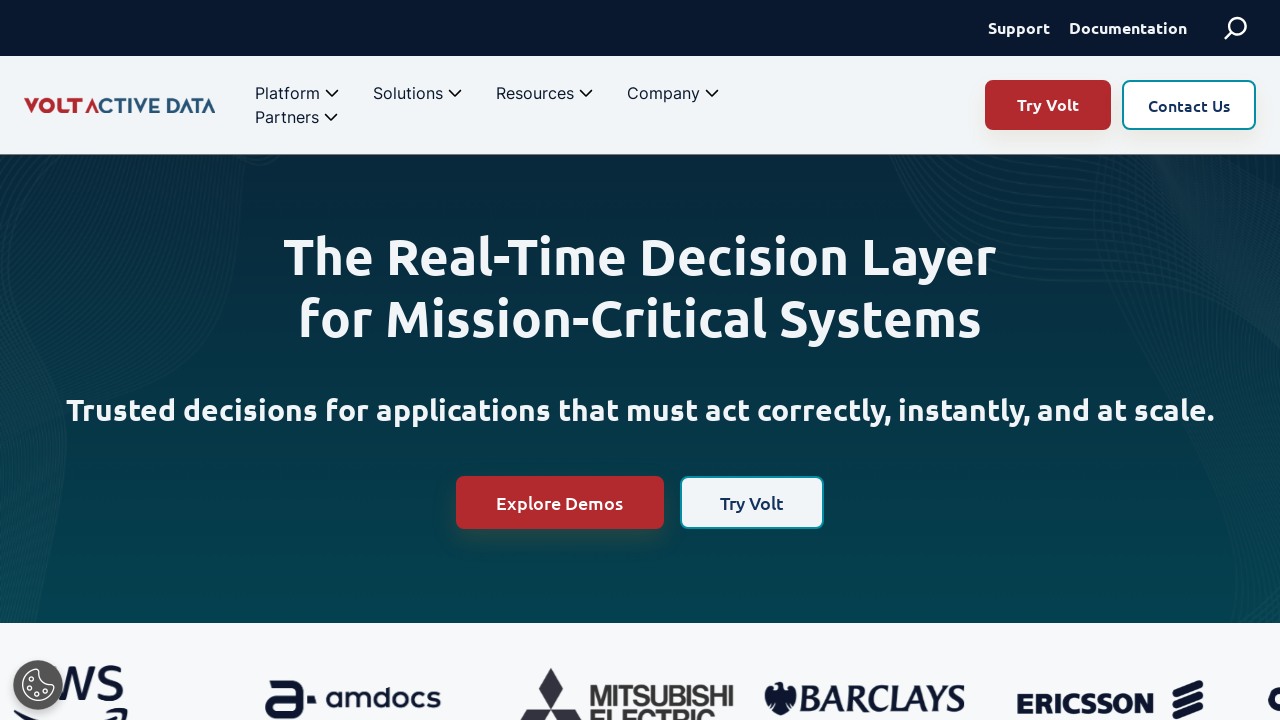

❌ FAILED: h2 "Global Tier-One Bank Modernises MiFID II Transaction Reporting" uses Ubuntu, sans-serif instead of Raleway
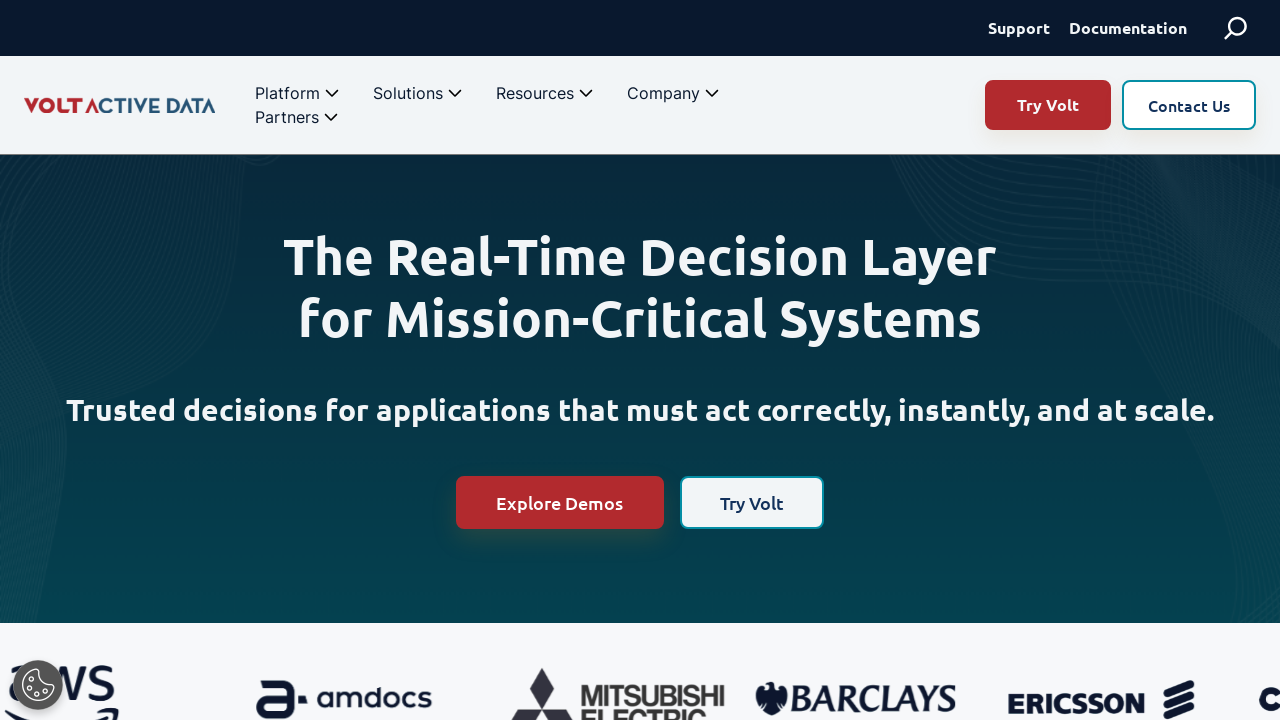

Retrieved computed font-family for h2: "Surging Edge AI Adoption: Capitalizing on the US $300B Opportunity"
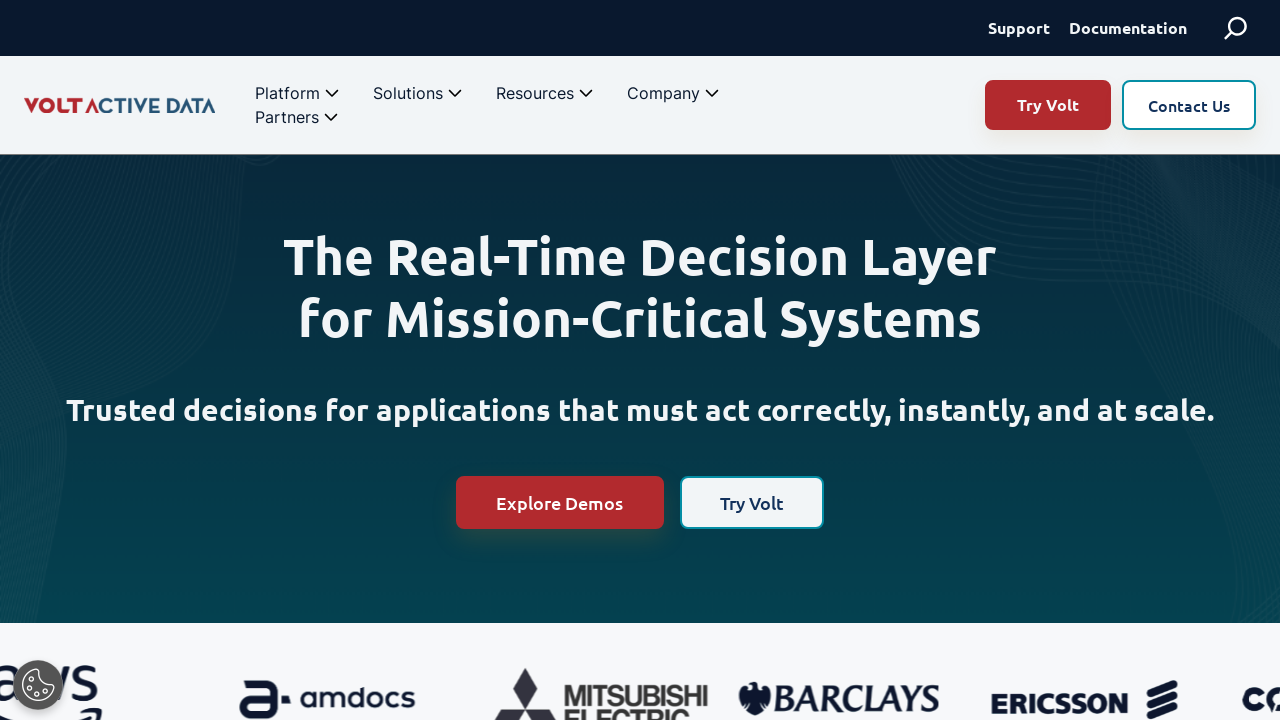

❌ FAILED: h2 "Surging Edge AI Adoption: Capitalizing on the US $300B Opportunity" uses Ubuntu, sans-serif instead of Raleway
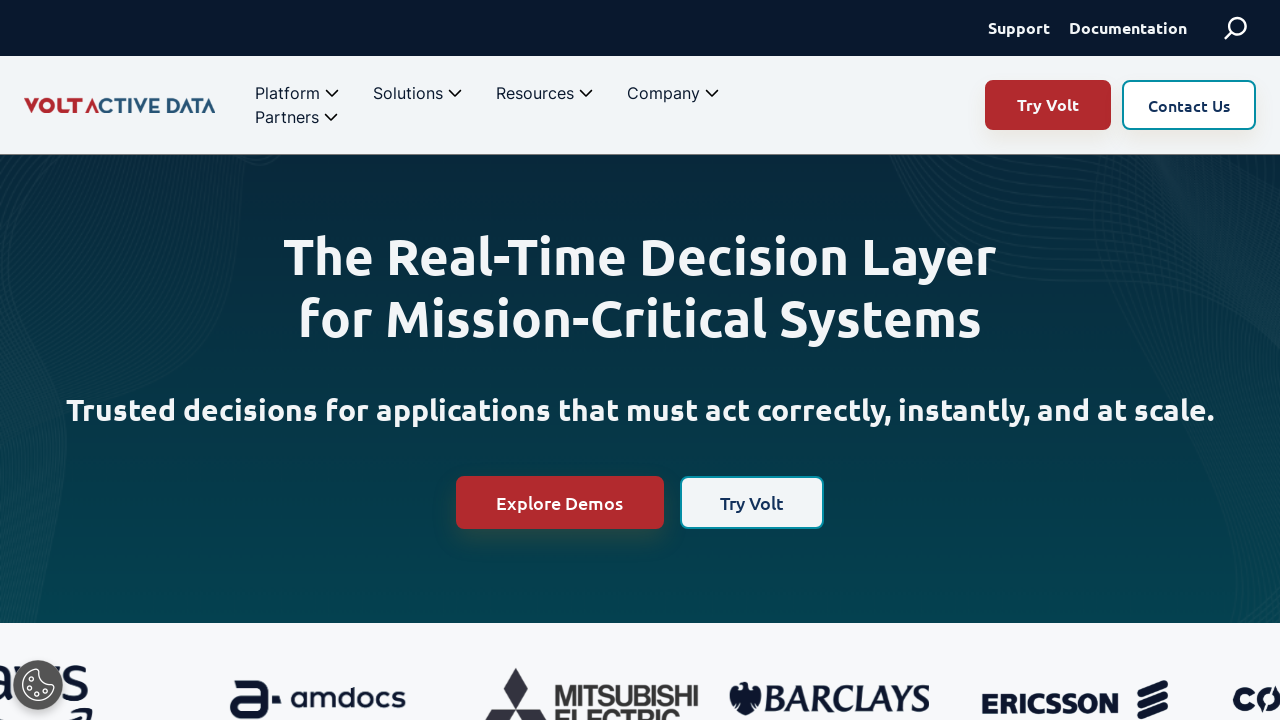

Retrieved computed font-family for h2: "Accelerate Cross-Database User Actions & Events Into Millisecond Decisions"
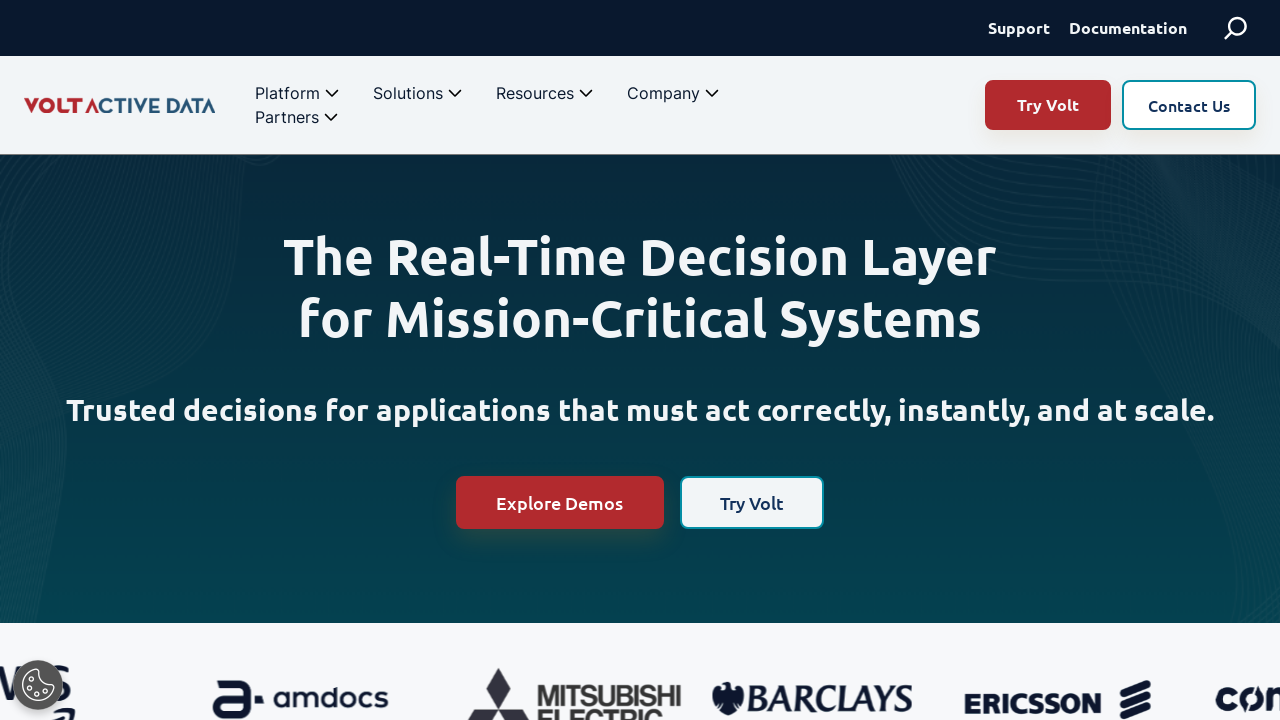

❌ FAILED: h2 "Accelerate Cross-Database User Actions & Events Into Millisecond Decisions" uses Ubuntu, sans-serif instead of Raleway
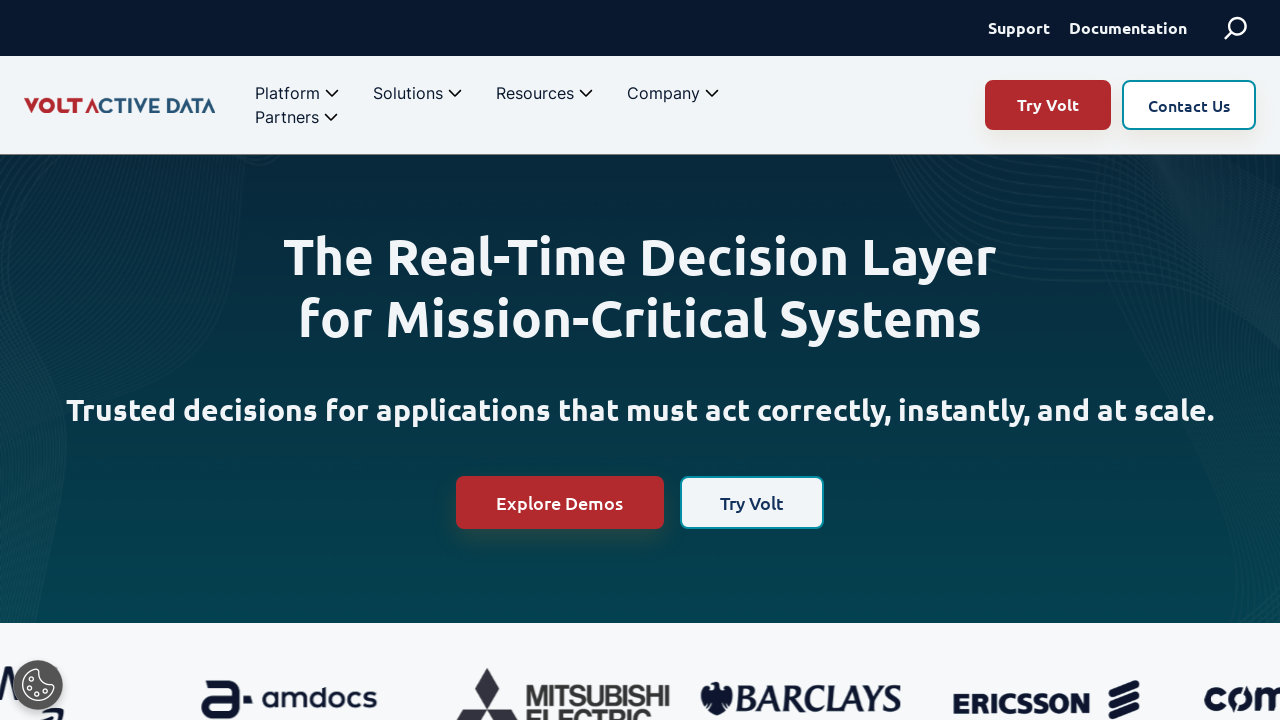

Found 3 h3 heading(s) in main content
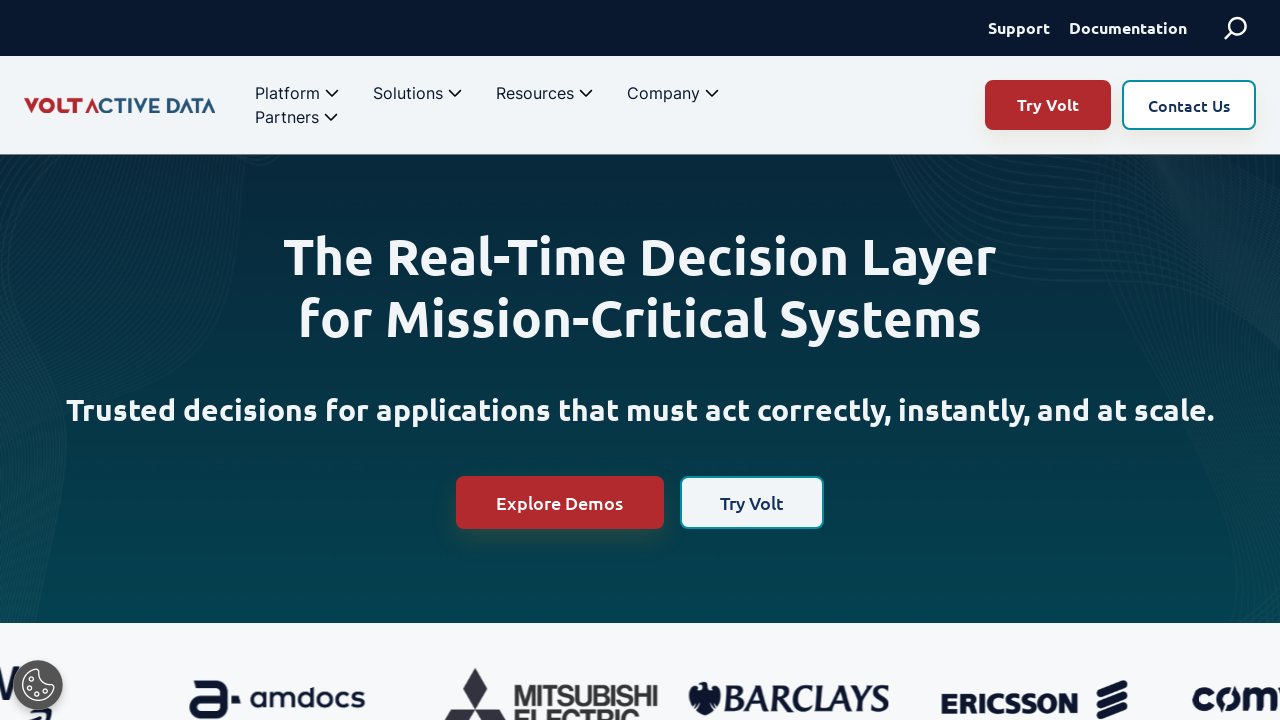

Retrieved computed font-family for h3: "Trusted decisions for applications that must act correctly, instantly, and at scale."
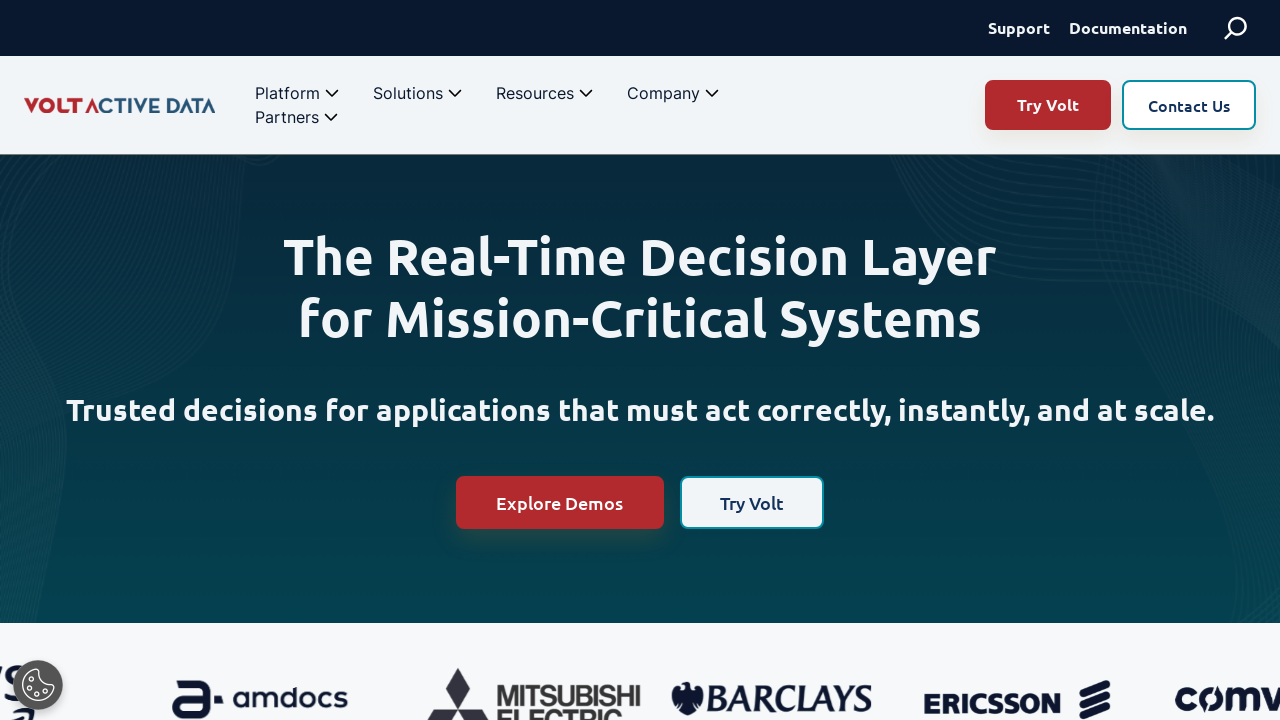

❌ FAILED: h3 "Trusted decisions for applications that must act correctly, instantly, and at scale." uses Ubuntu, sans-serif instead of Raleway
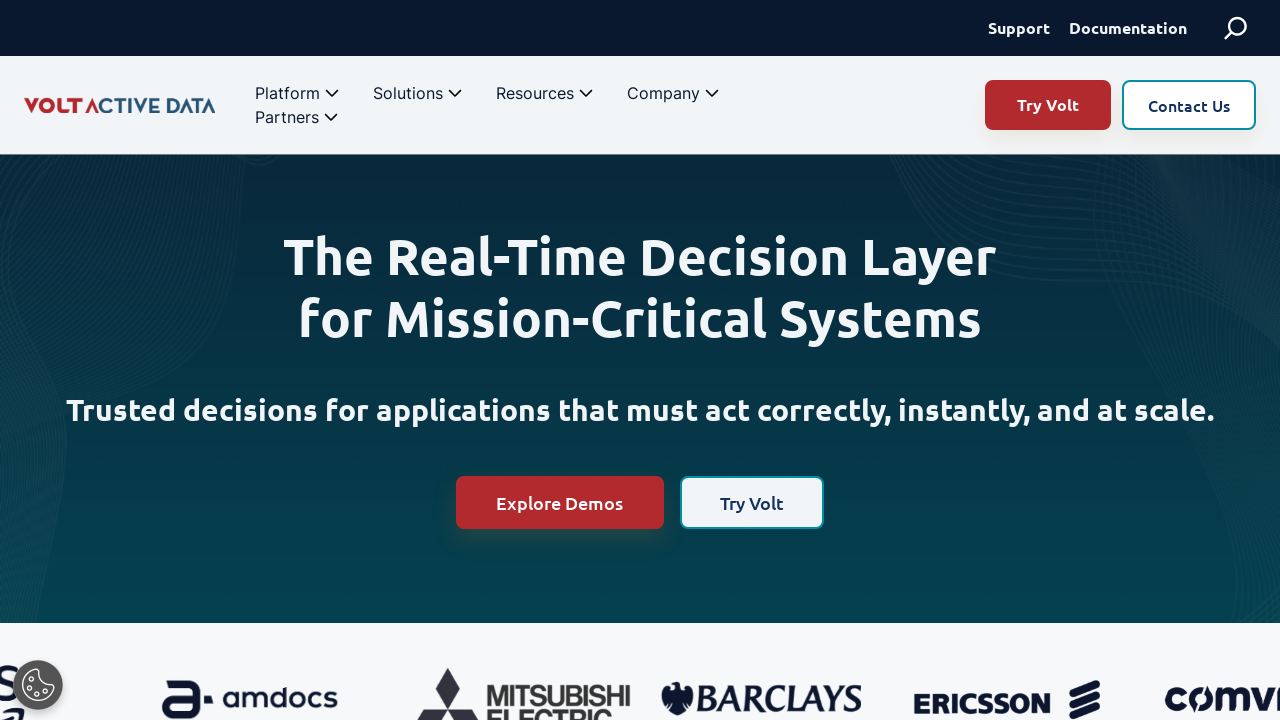

Retrieved computed font-family for h3: "Start Building"
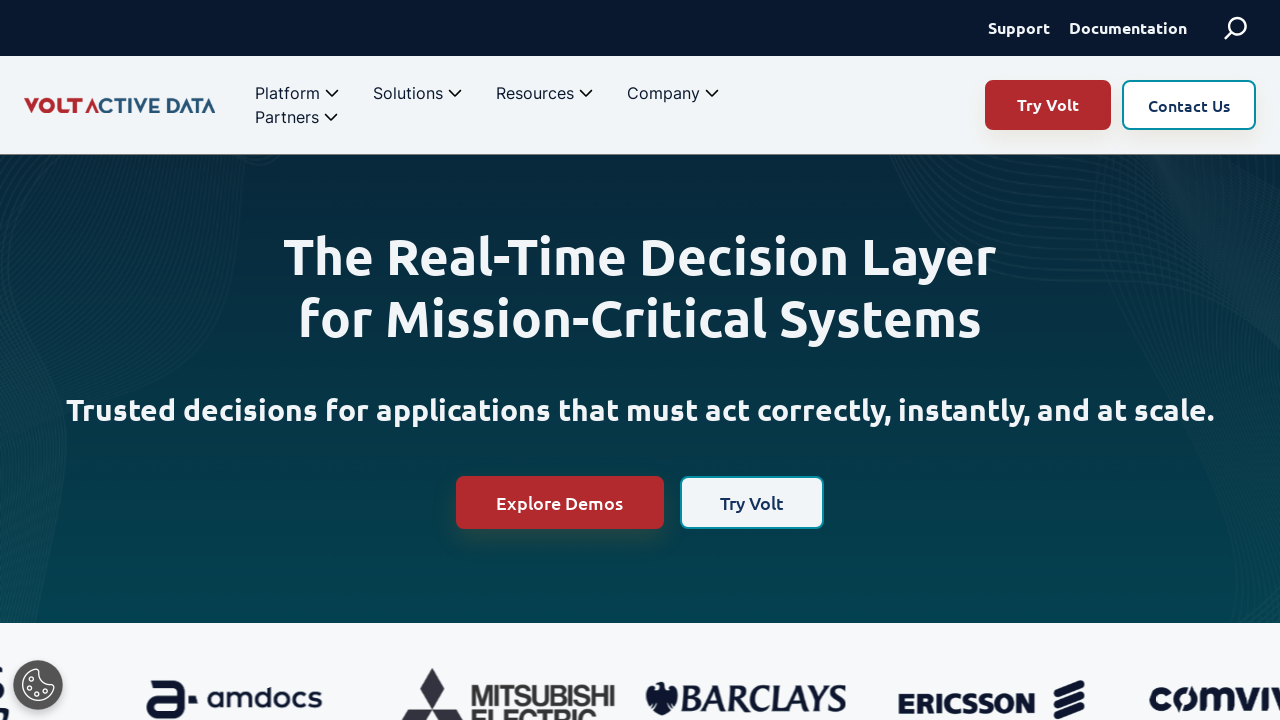

❌ FAILED: h3 "Start Building" uses Ubuntu, sans-serif instead of Raleway
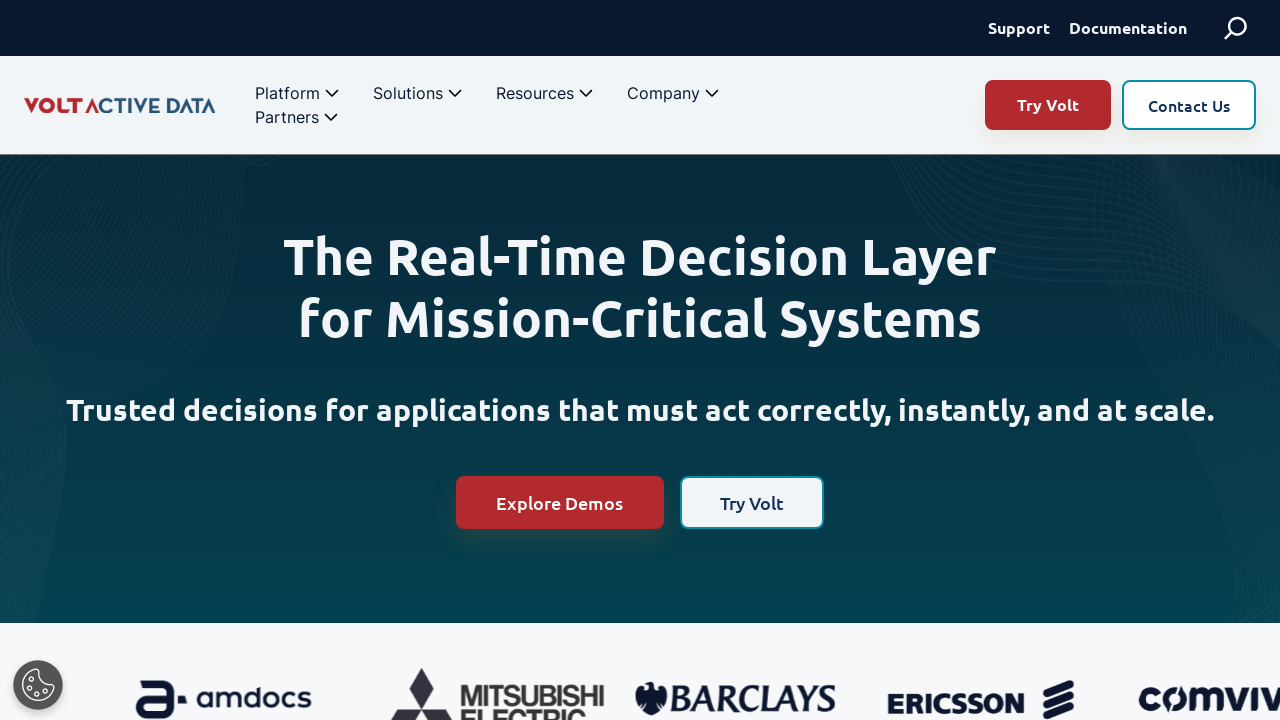

Retrieved computed font-family for h3: "Latest from Volt"
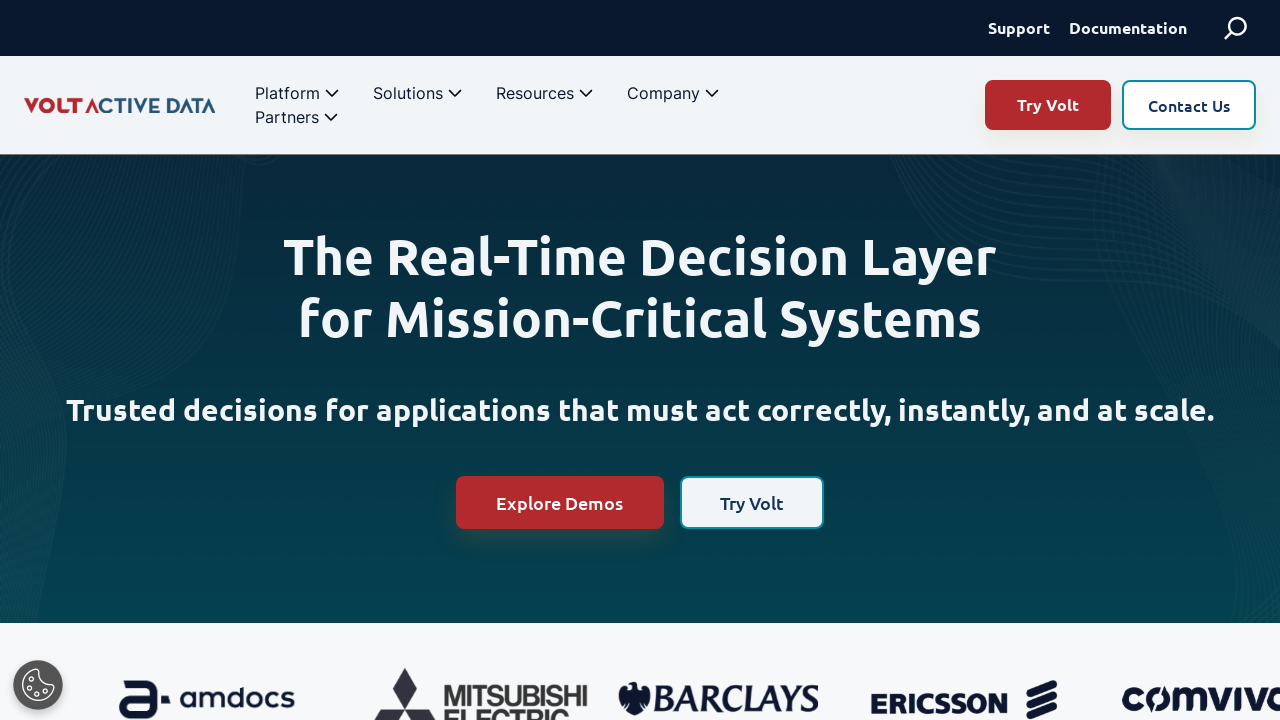

❌ FAILED: h3 "Latest from Volt" uses Ubuntu, sans-serif instead of Raleway
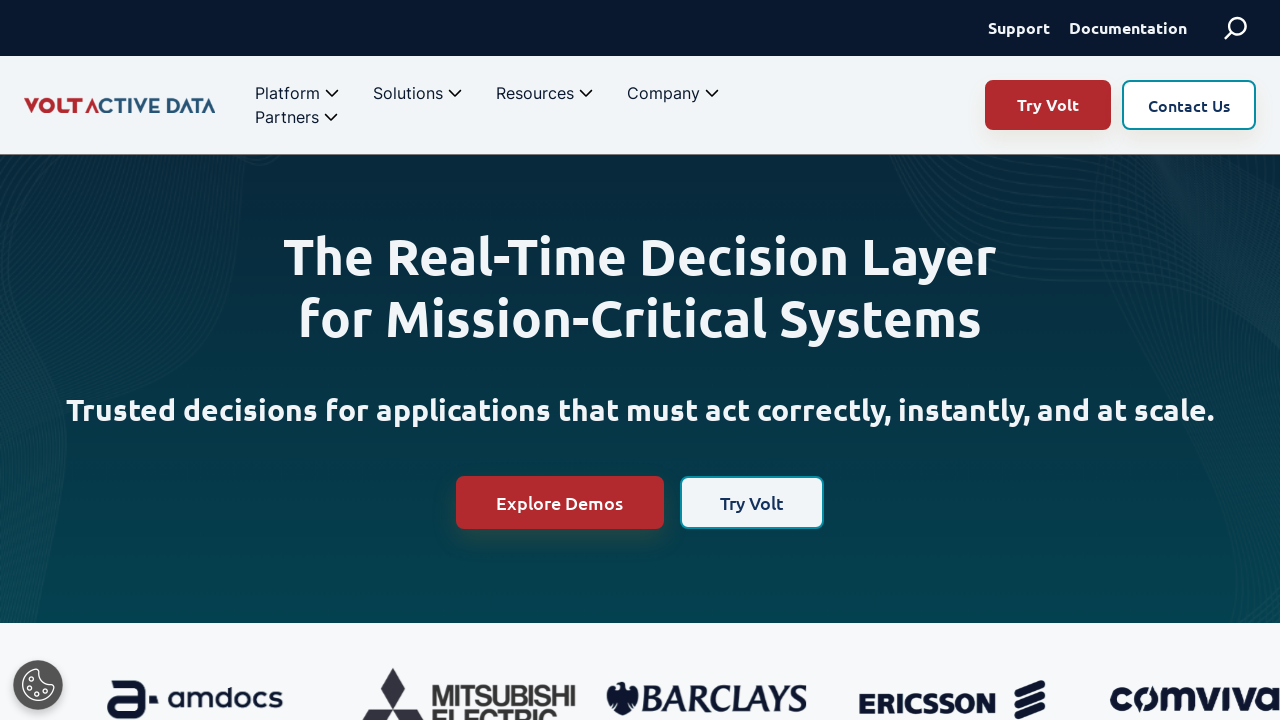

Found 0 h4 heading(s) in main content
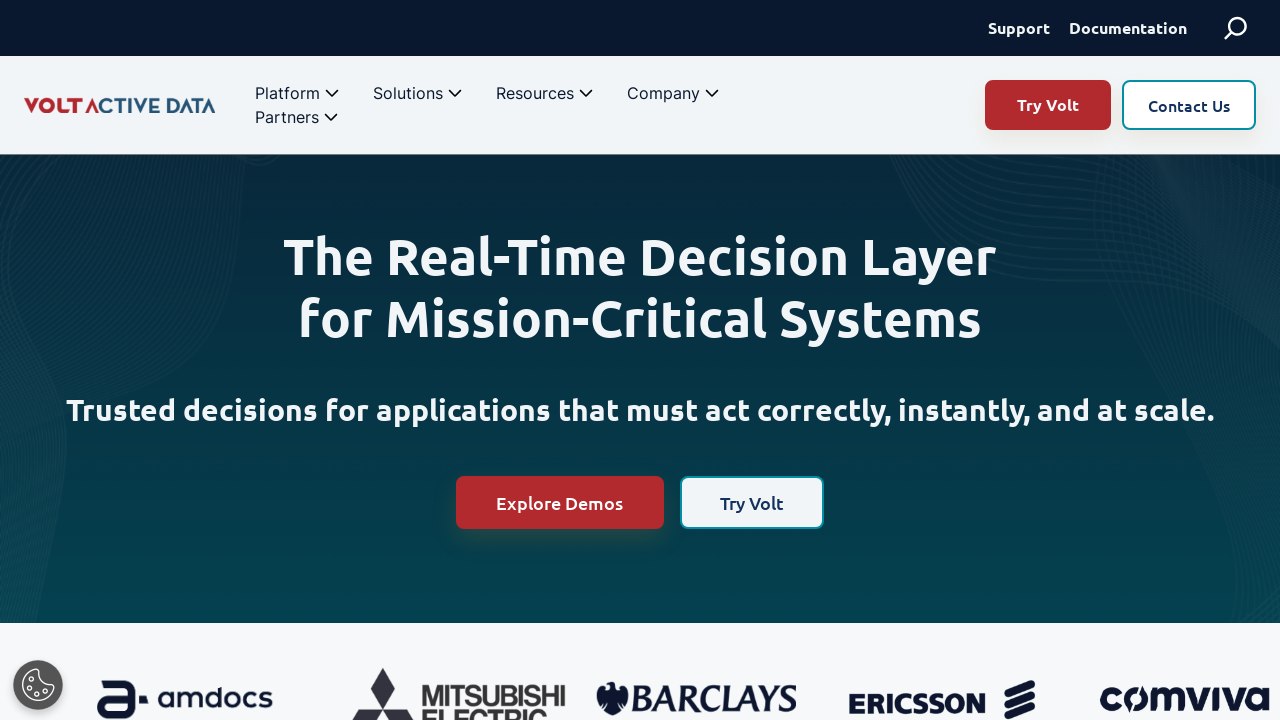

Found 0 h5 heading(s) in main content
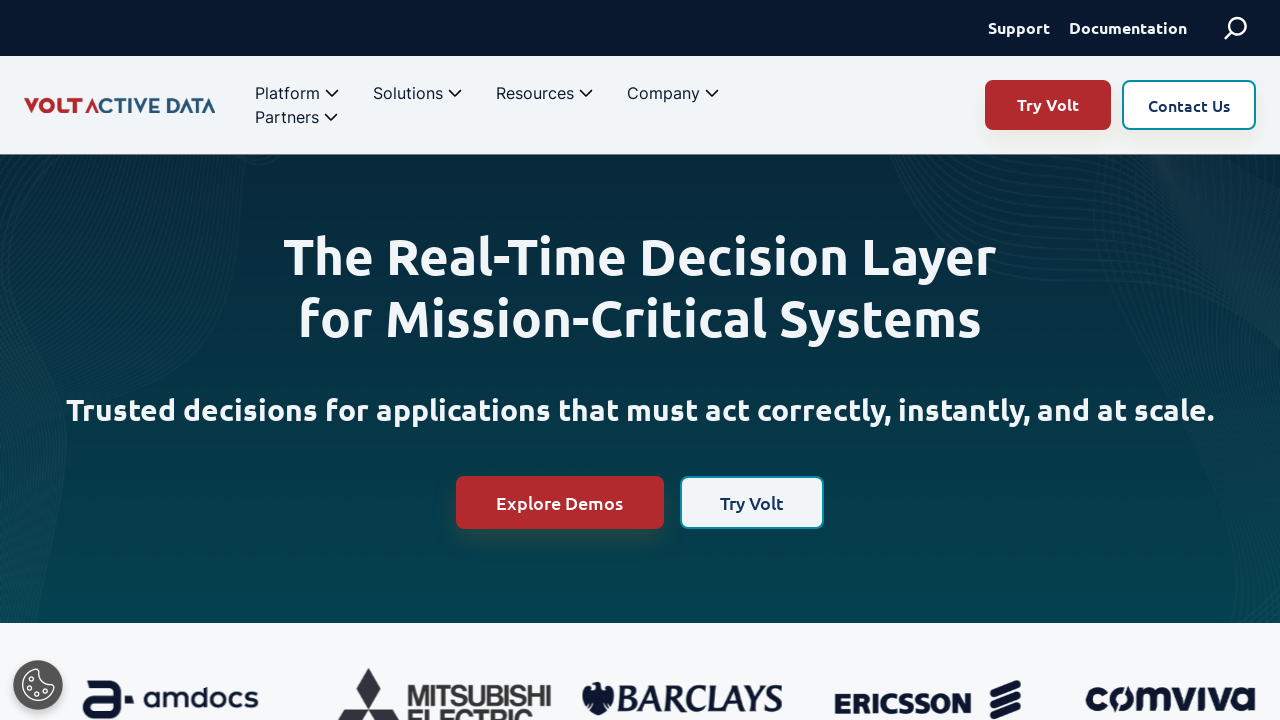

Found 0 h6 heading(s) in main content
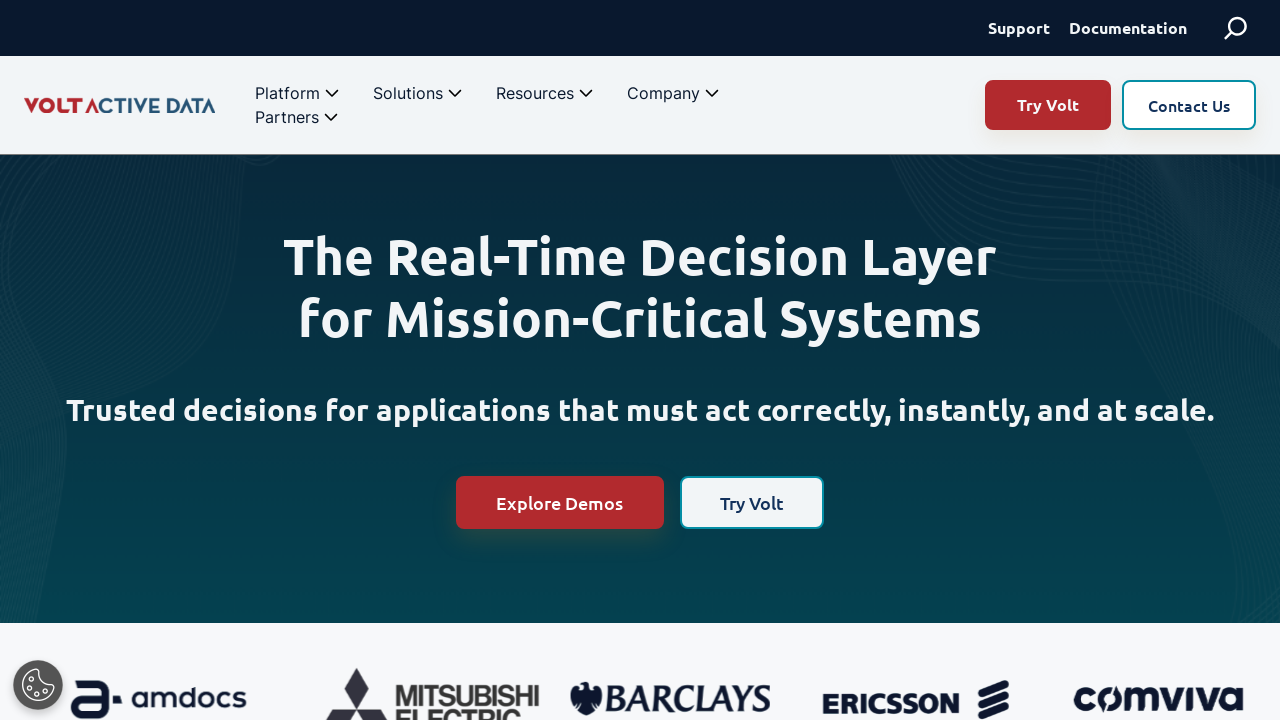

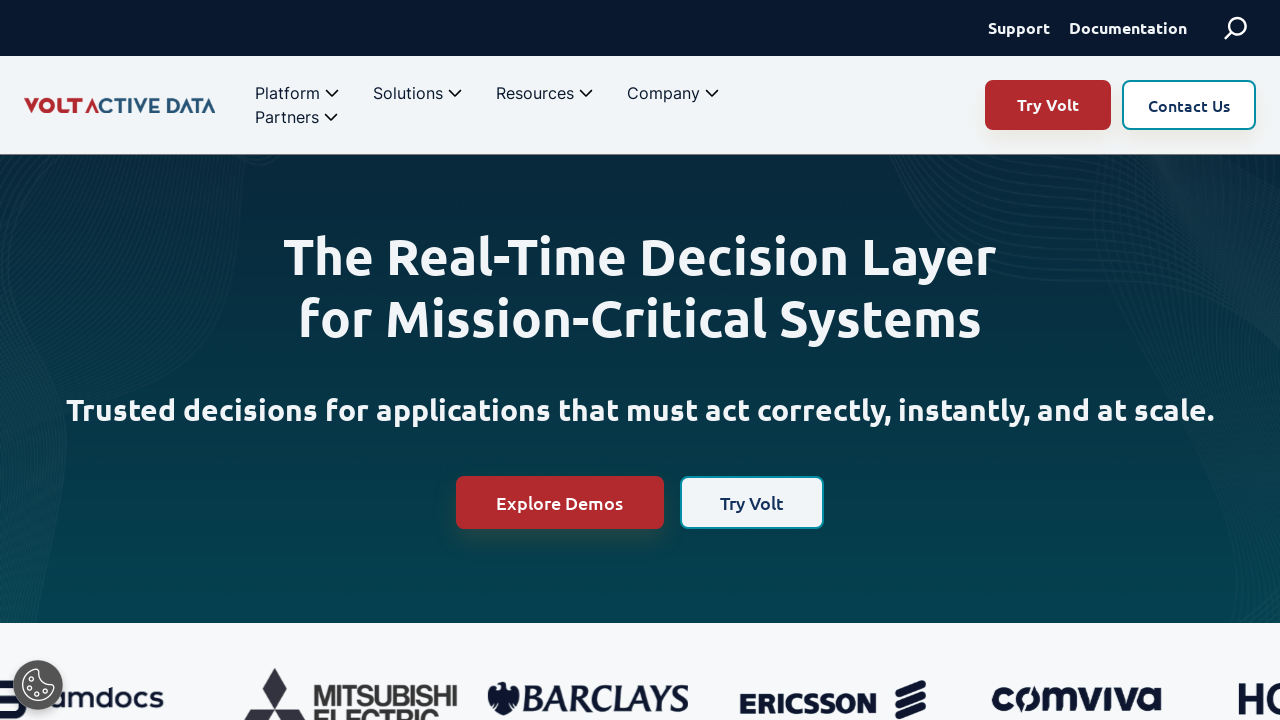